Simple demo test that navigates to Rahul Shetty Academy website and verifies the page loads by checking the title

Starting URL: https://rahulshettyacademy.com

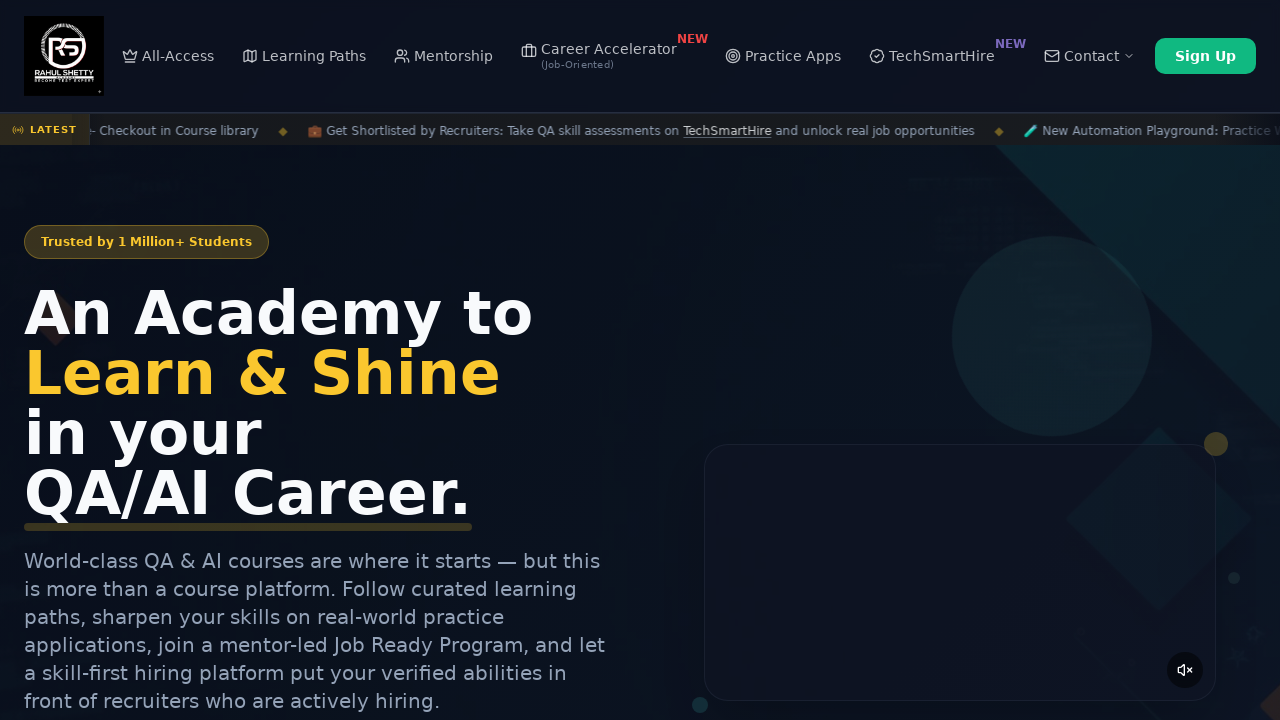

Page loaded (domcontentloaded state reached)
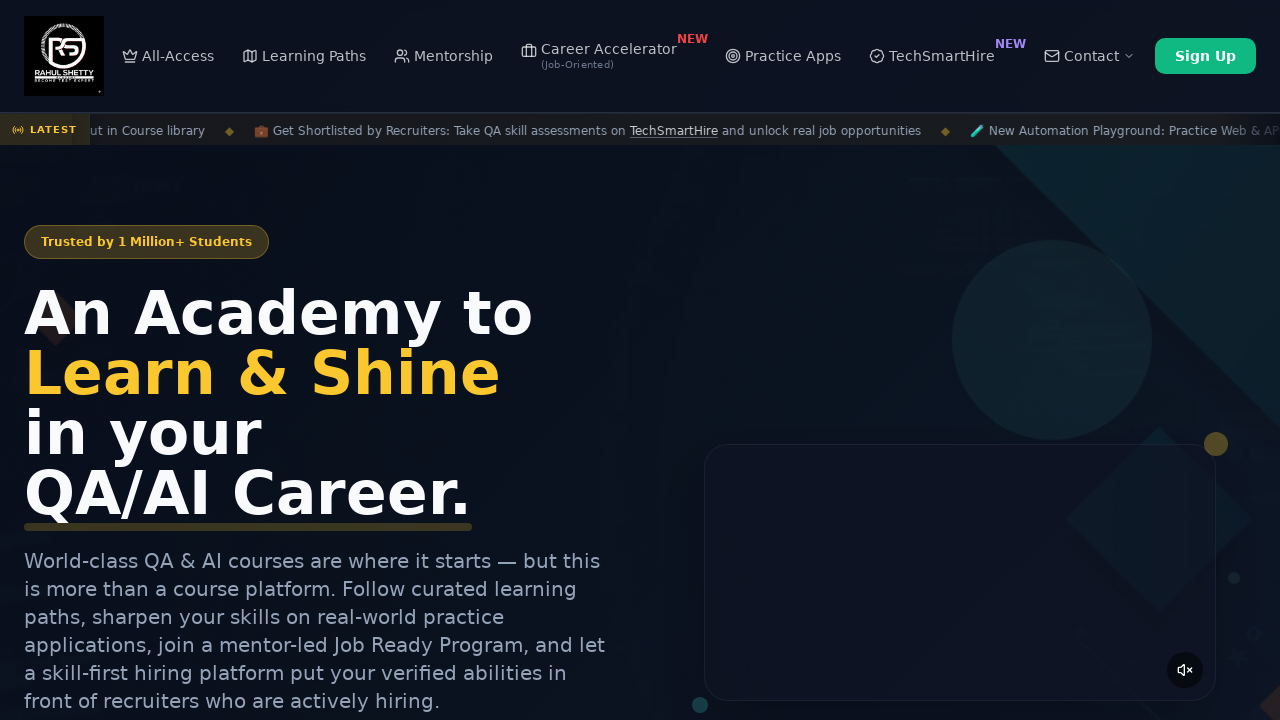

Retrieved page title: Rahul Shetty Academy | QA Automation, Playwright, AI Testing & Online Training
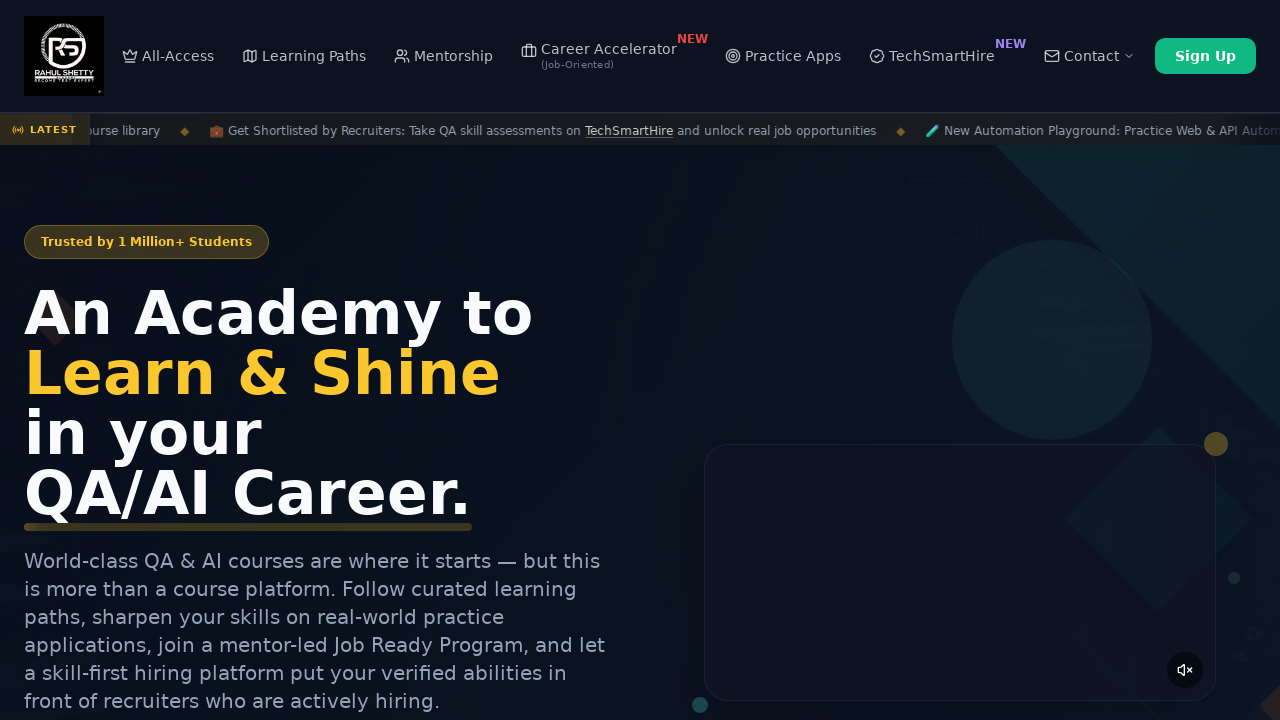

Printed page title to console: Rahul Shetty Academy | QA Automation, Playwright, AI Testing & Online Training
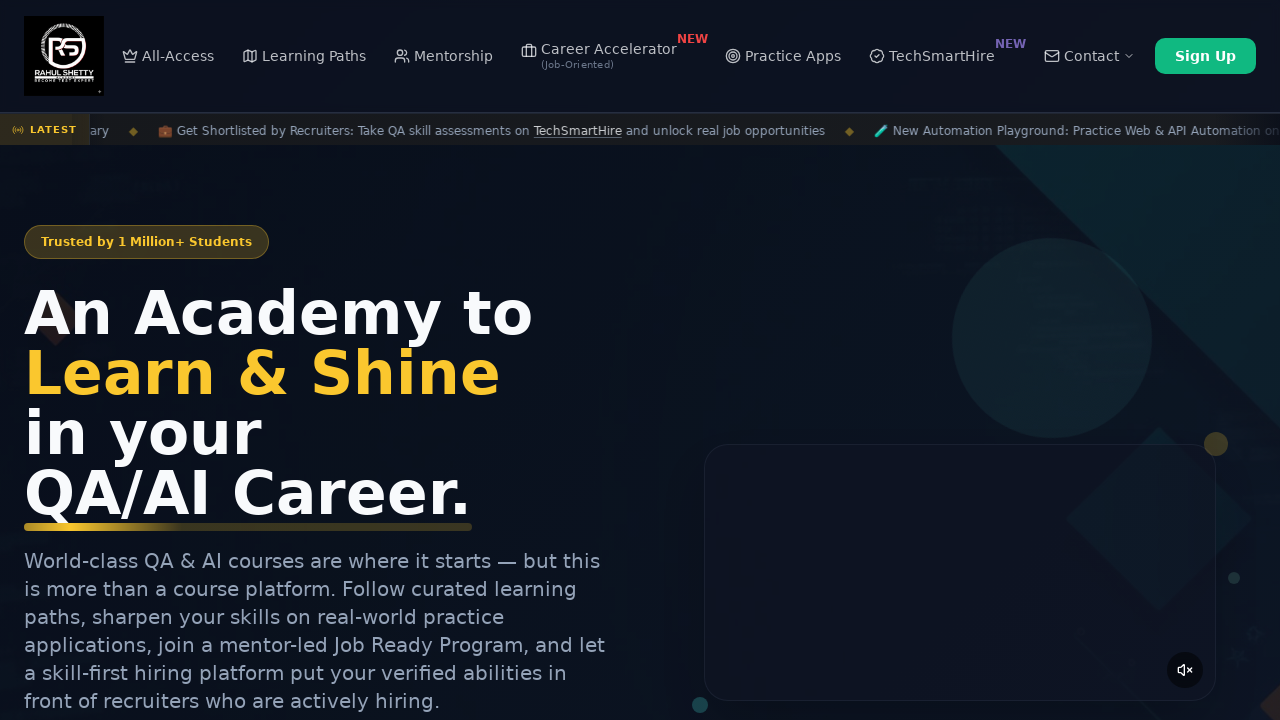

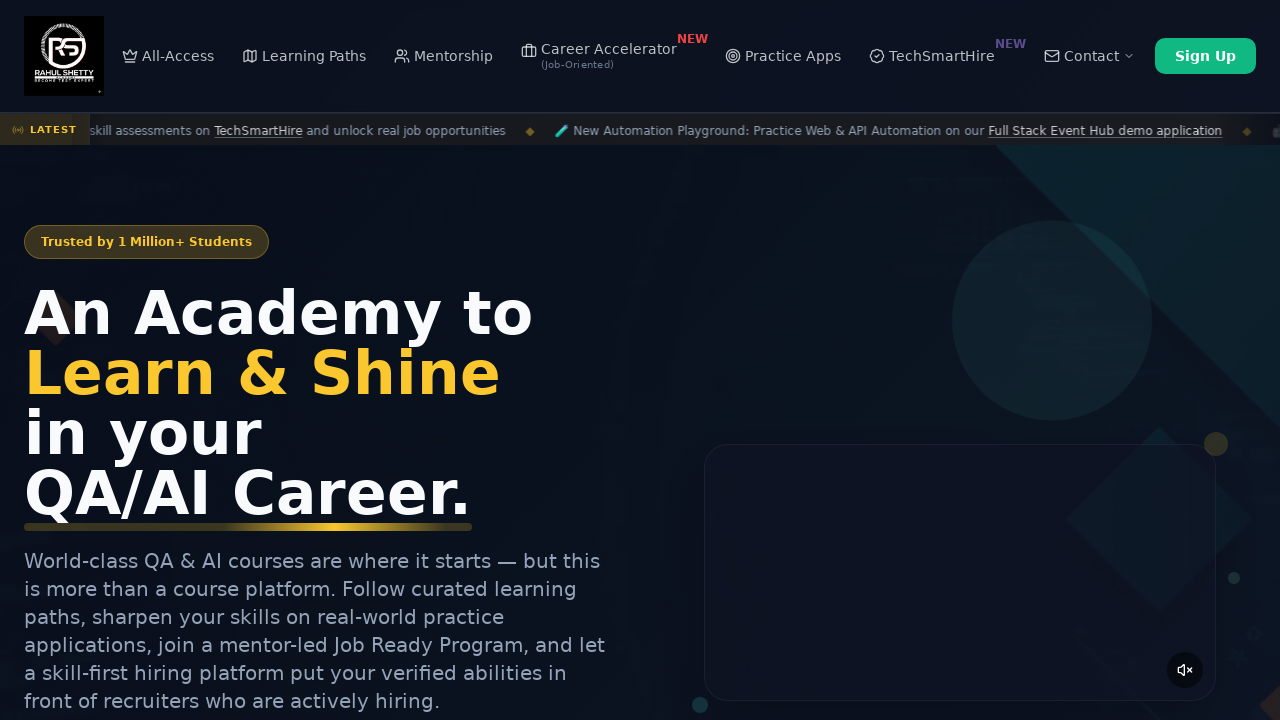